Tests a web form by navigating to the page, entering text in a text box, clicking a submit button, and verifying the received message.

Starting URL: https://www.selenium.dev/selenium/web/web-form.html

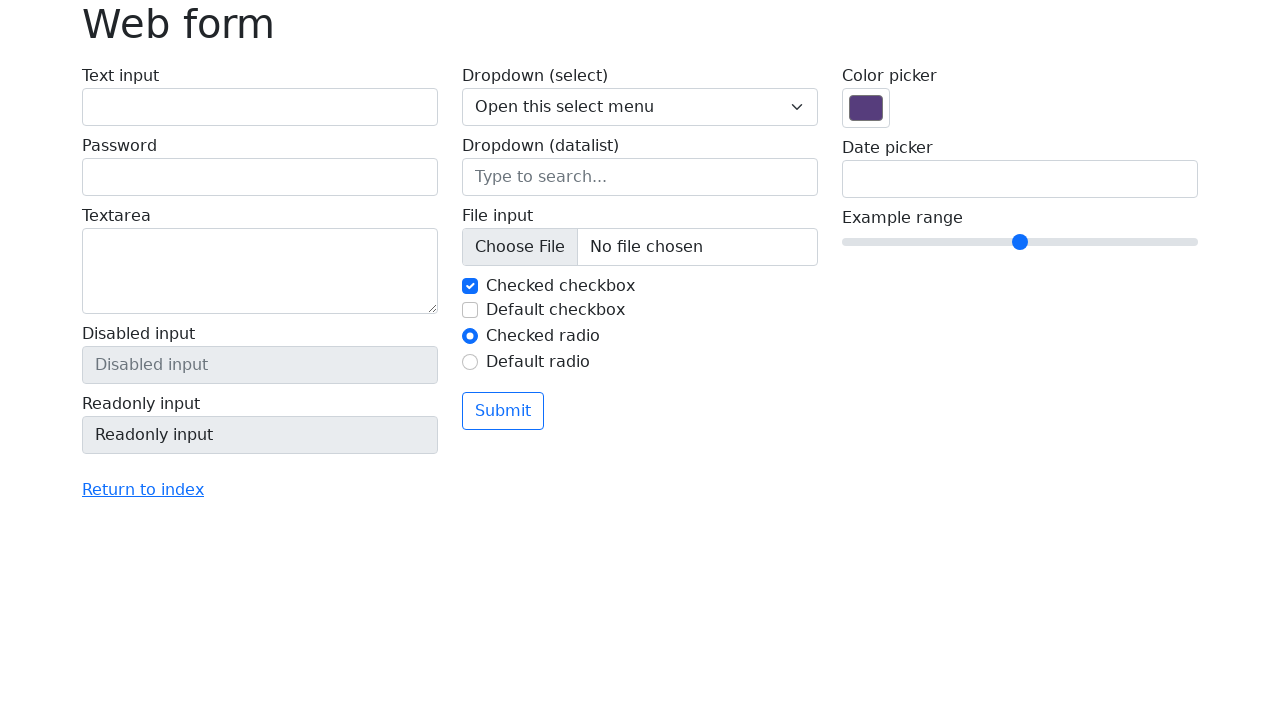

Filled text box with 'Selenium' on input[name='my-text']
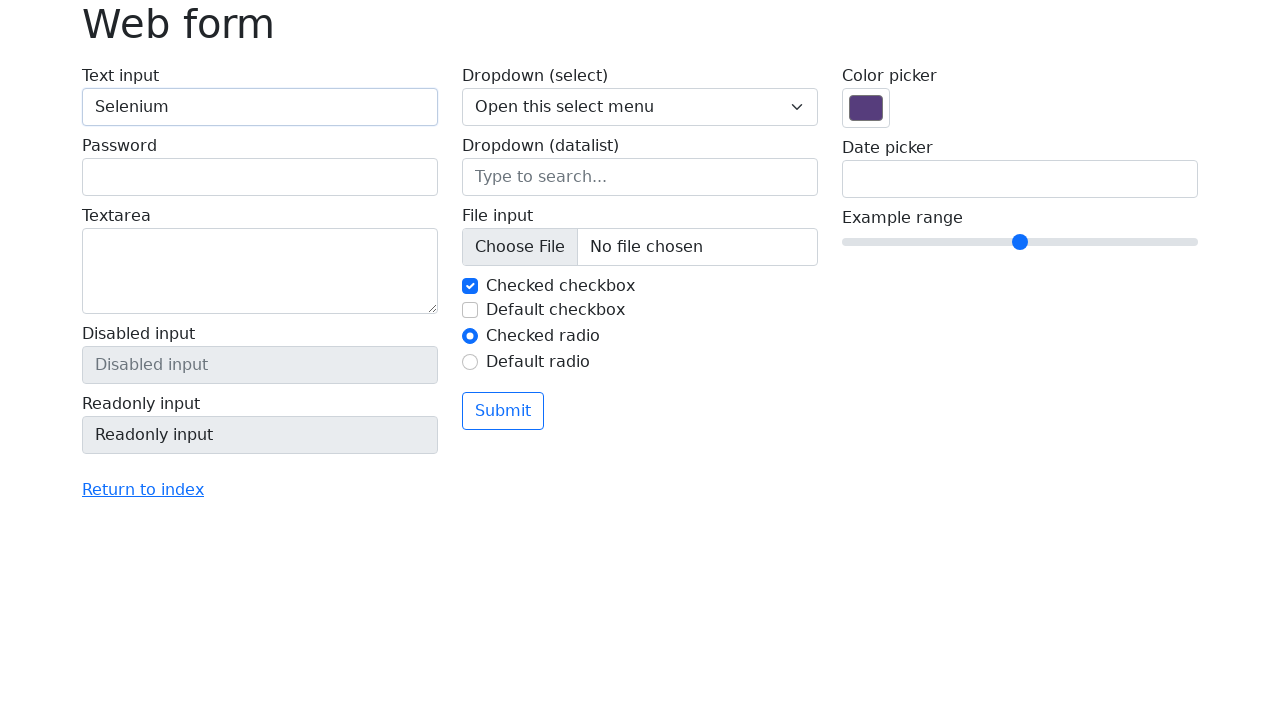

Clicked submit button at (503, 411) on button
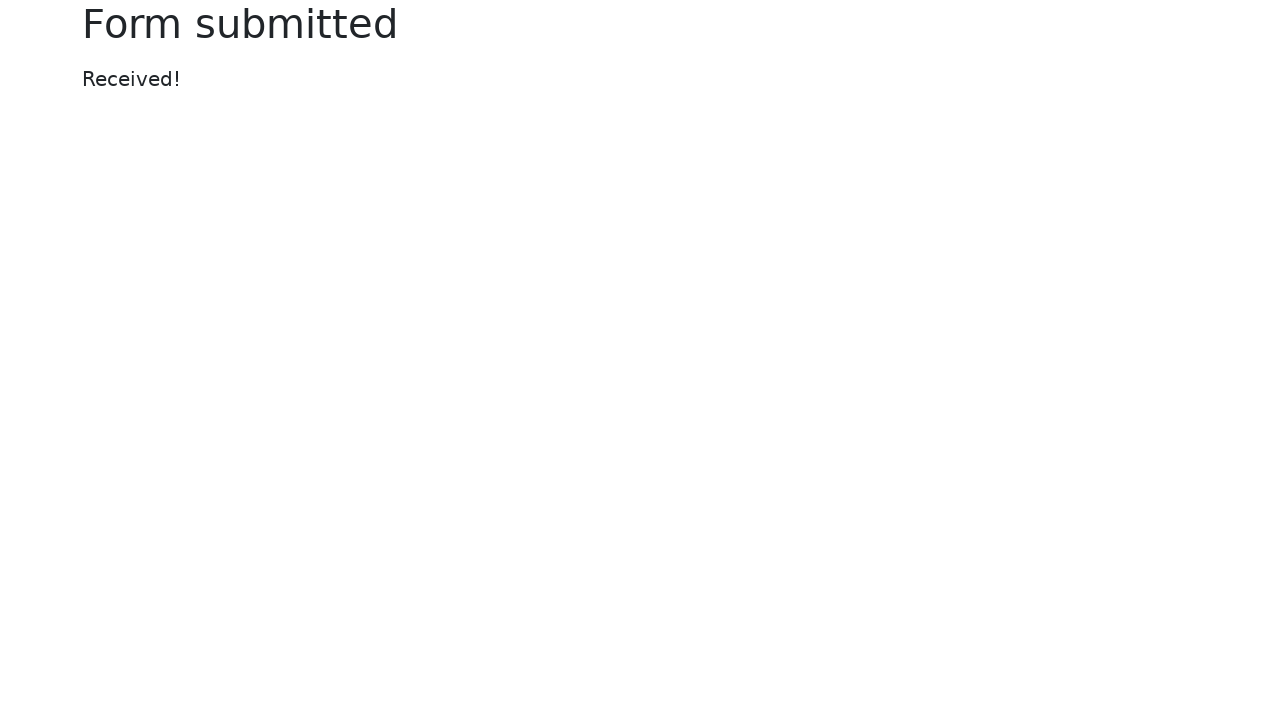

Message element appeared after form submission
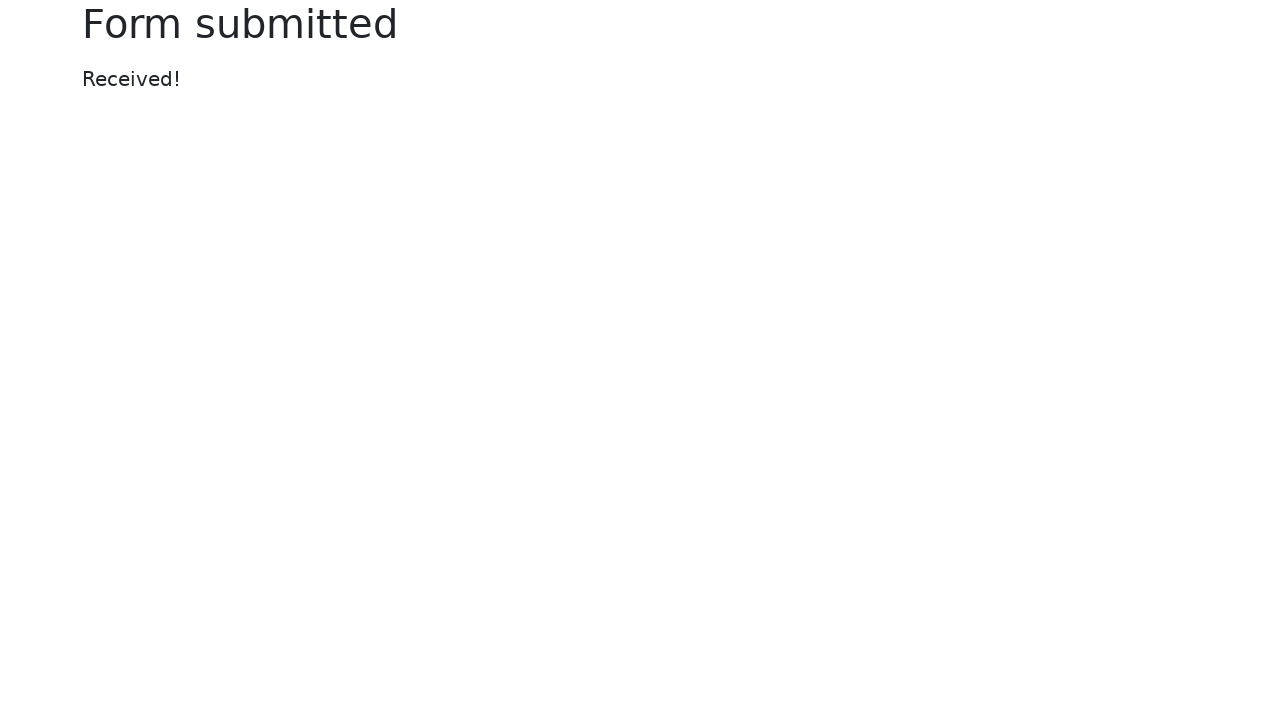

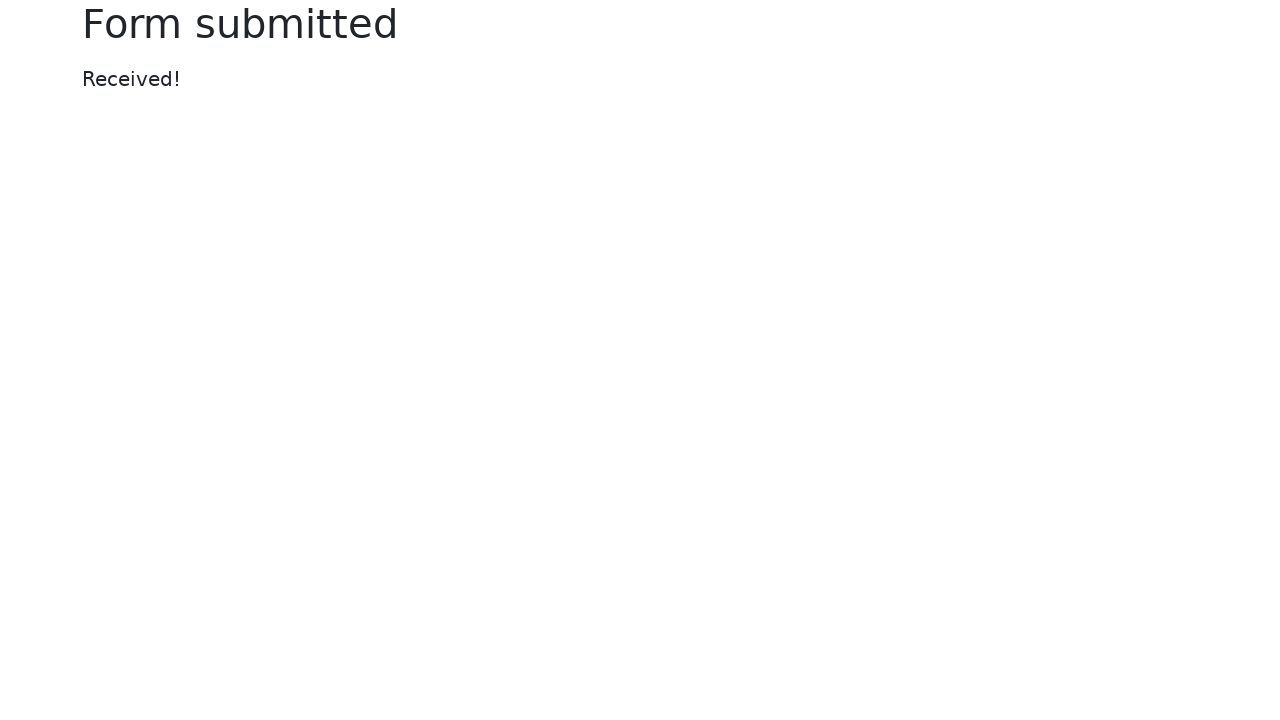